Tests window/tab switching functionality by opening a new tab and switching between windows

Starting URL: https://formy-project.herokuapp.com/switch-window

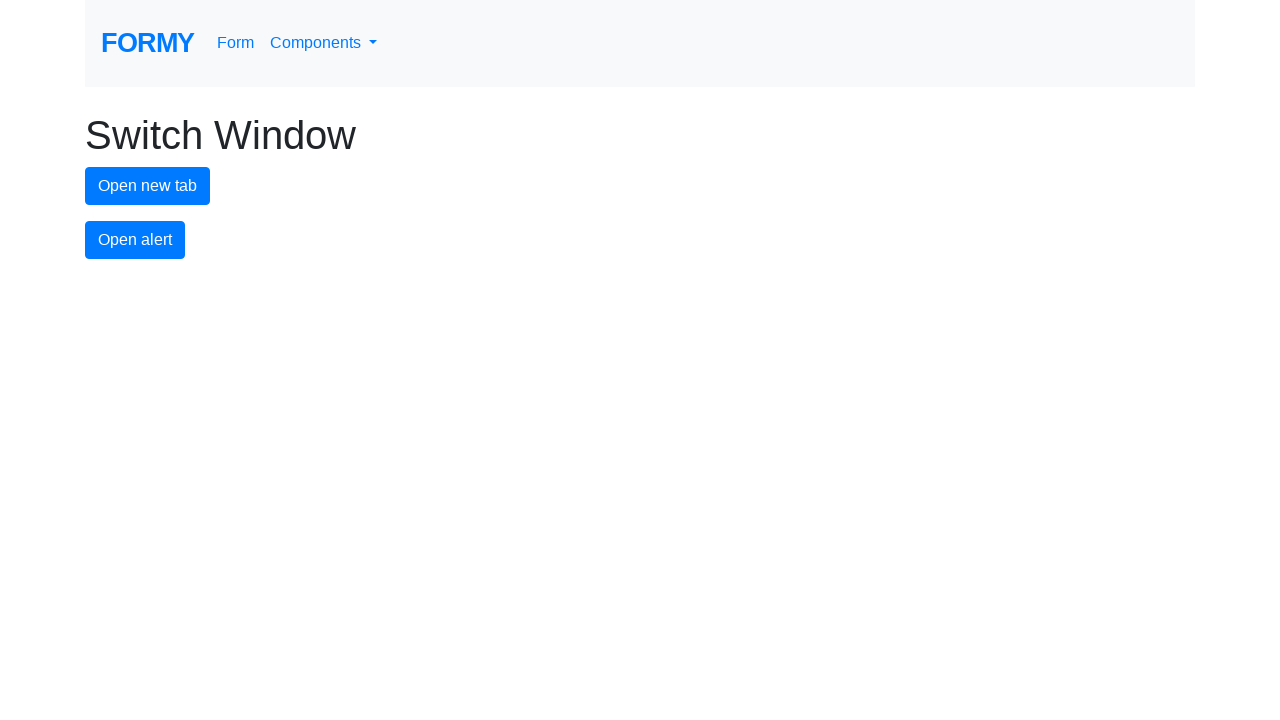

Clicked button to open new tab at (148, 186) on #new-tab-button
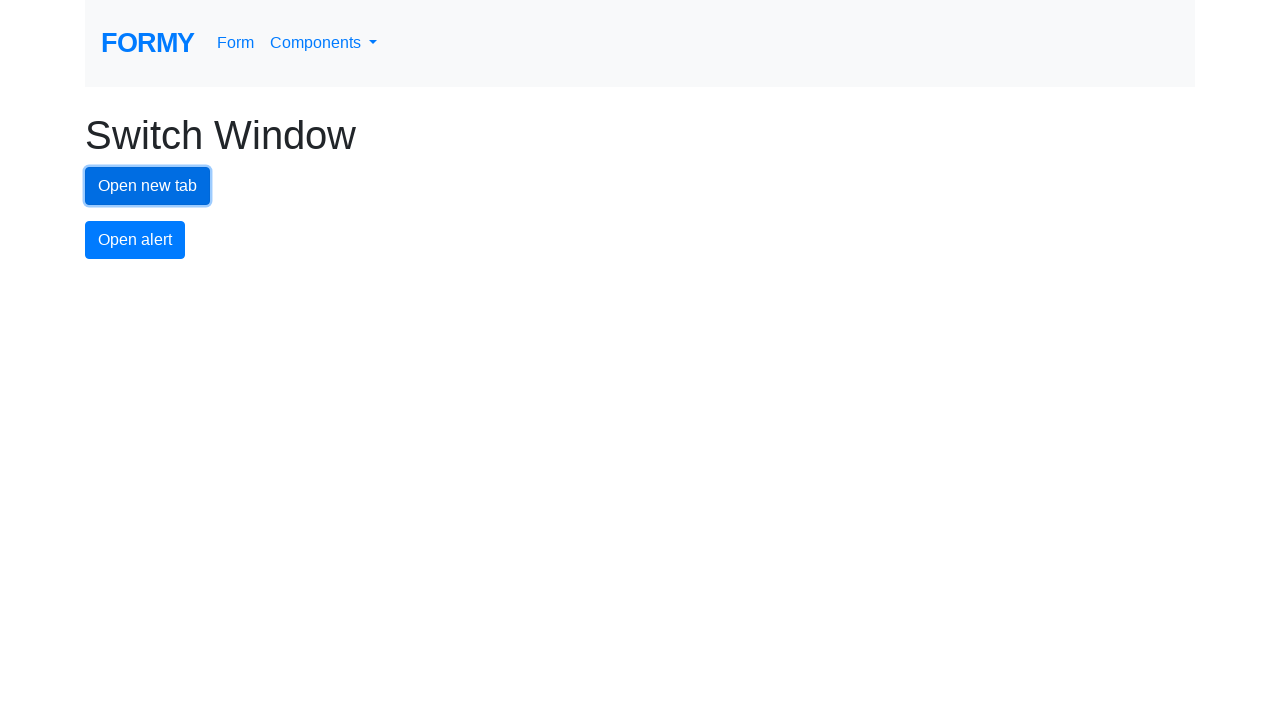

Retrieved all page contexts after new tab opened
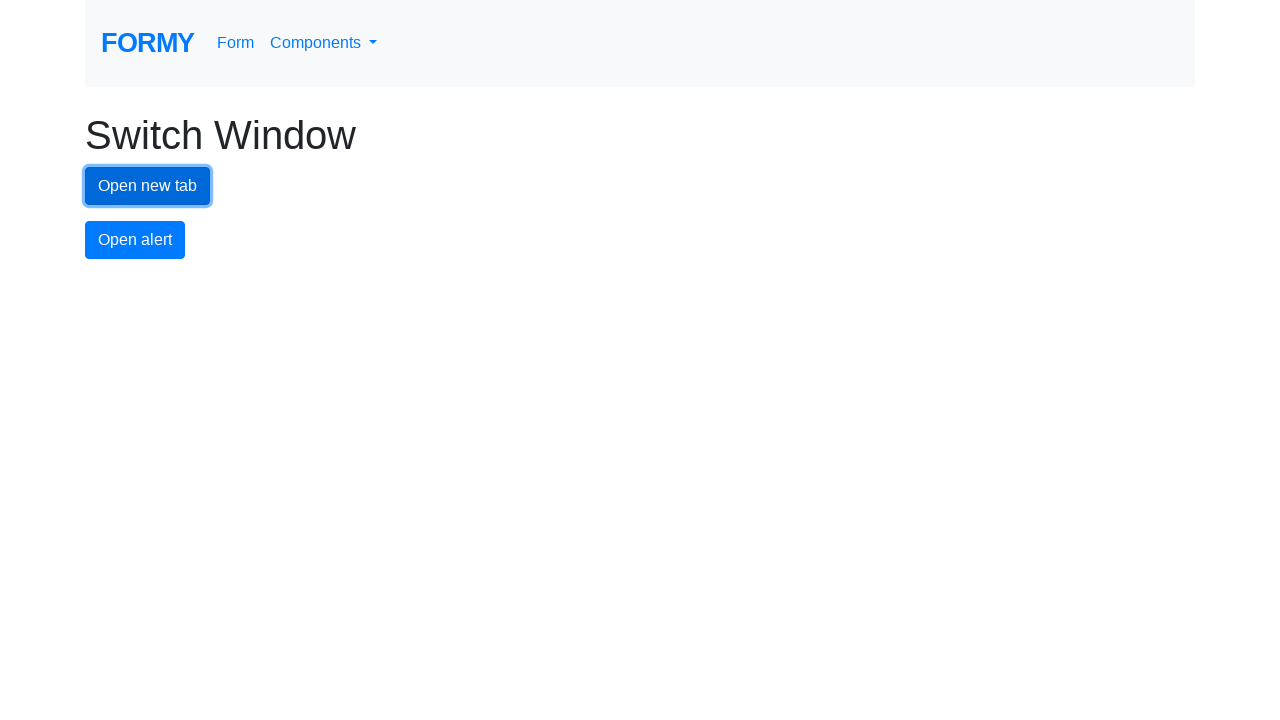

Identified new tab as the last page in context
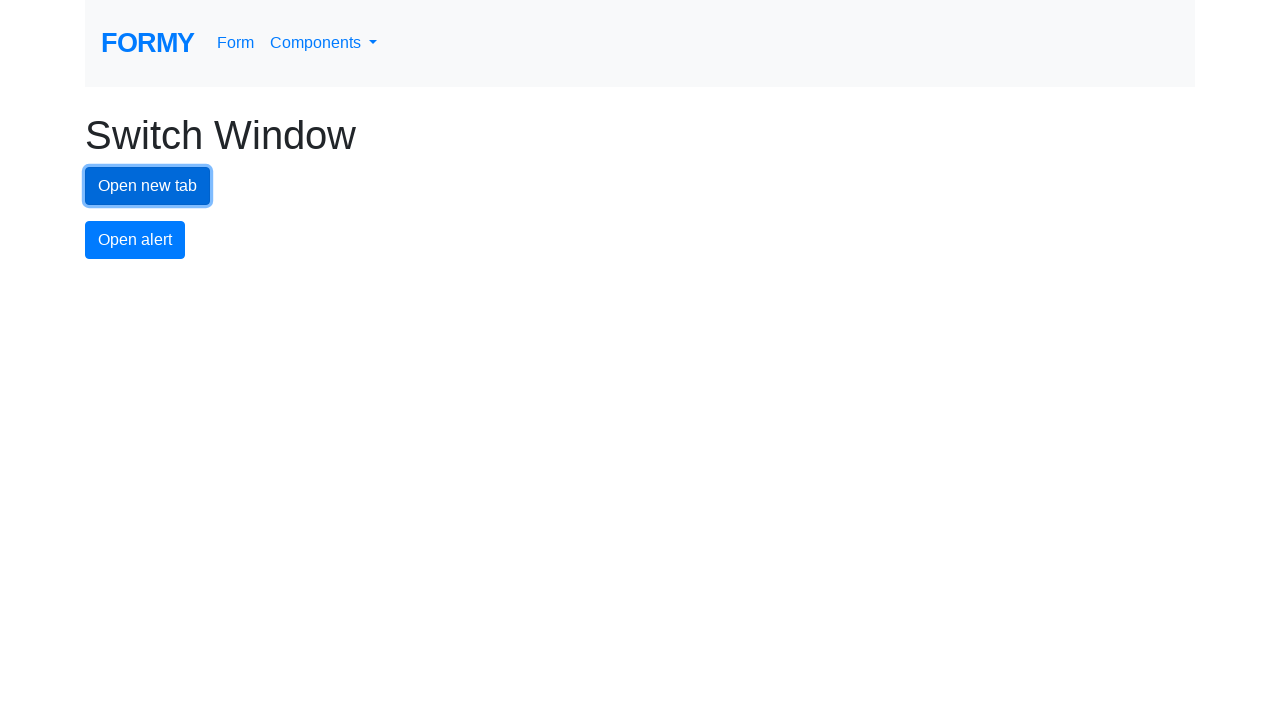

Waited for new tab to load completely
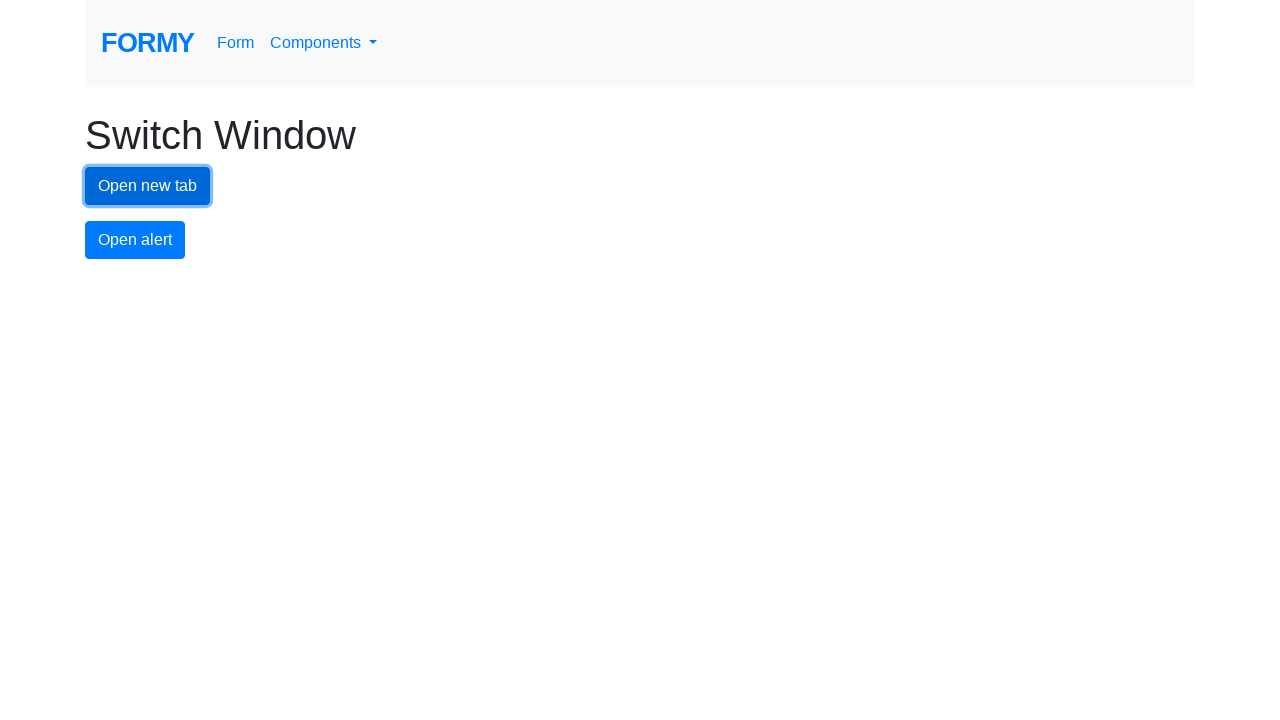

Identified original tab as the first page in context
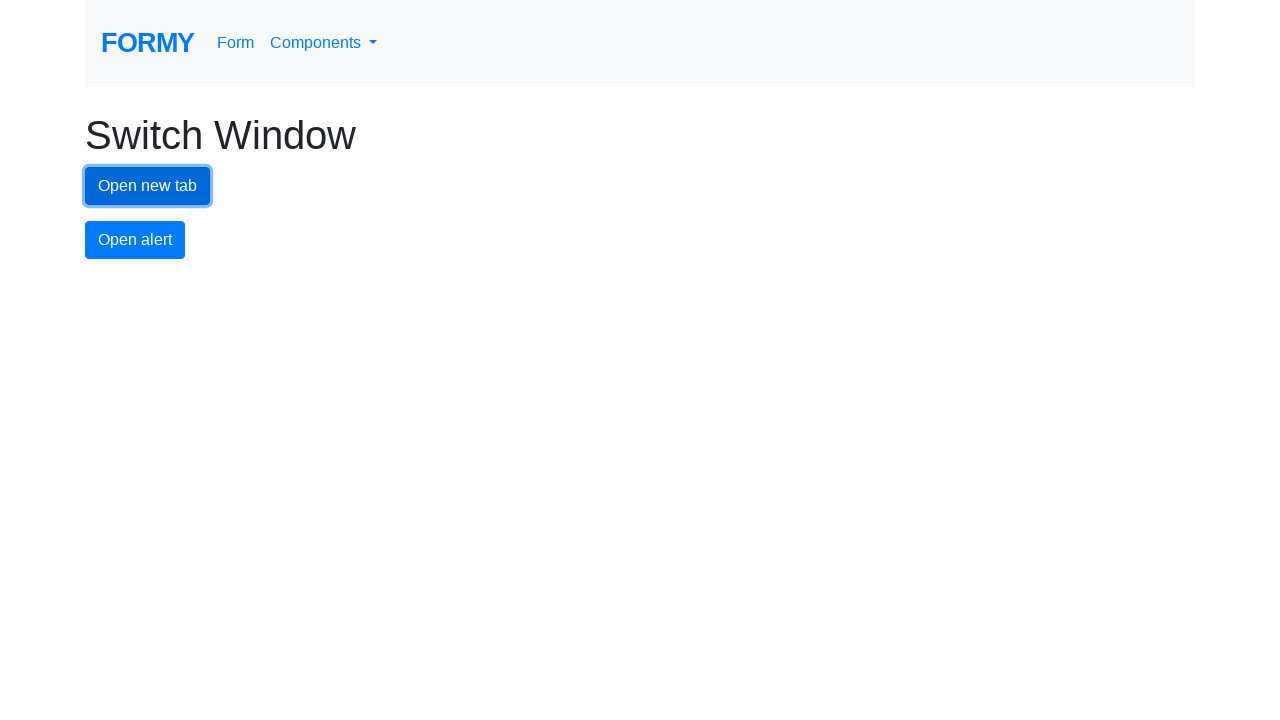

Switched back to original tab
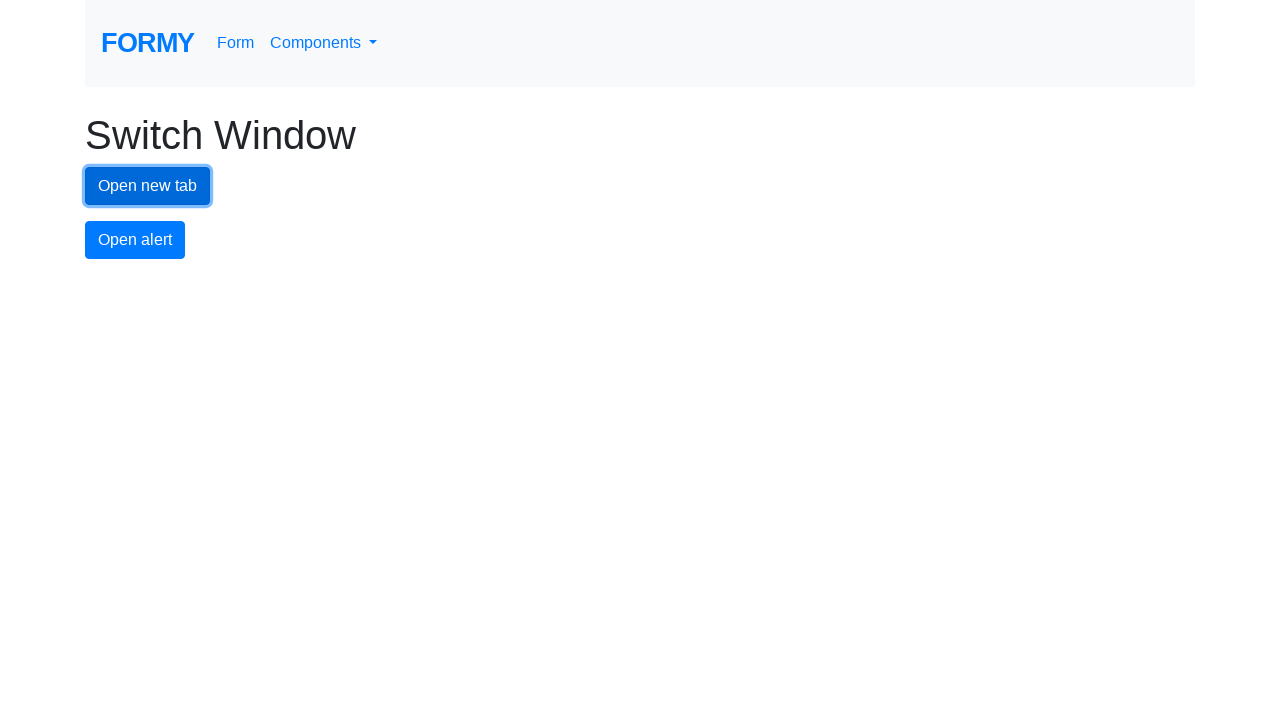

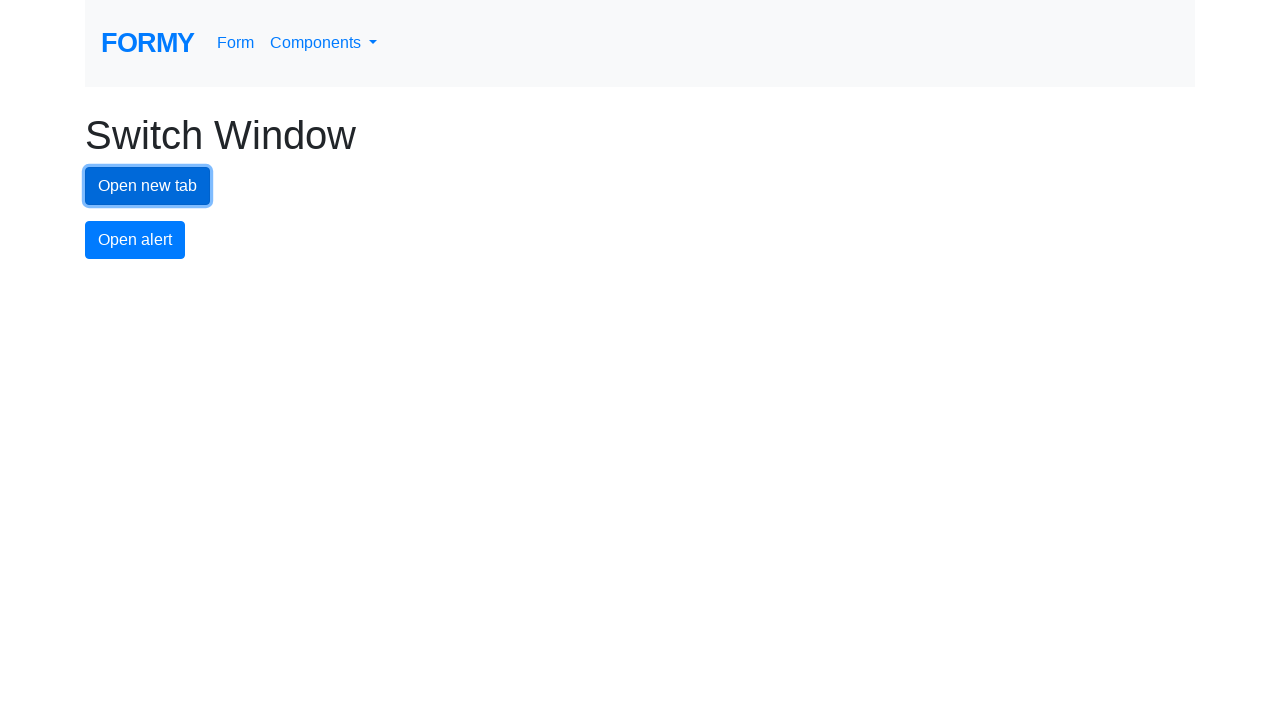